Tests clean explicit wait by clicking start and waiting for an element to exist in the DOM.

Starting URL: https://the-internet.herokuapp.com/dynamic_loading/2

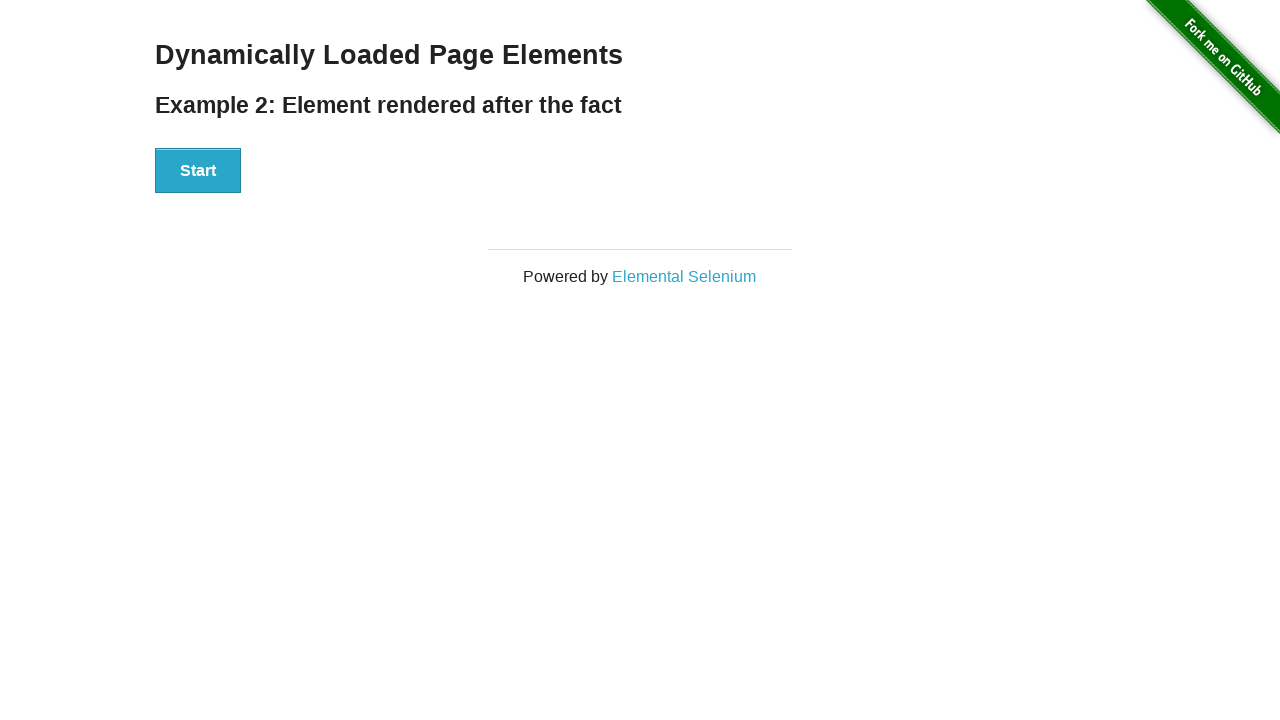

Clicked start button to trigger dynamic loading at (198, 171) on button
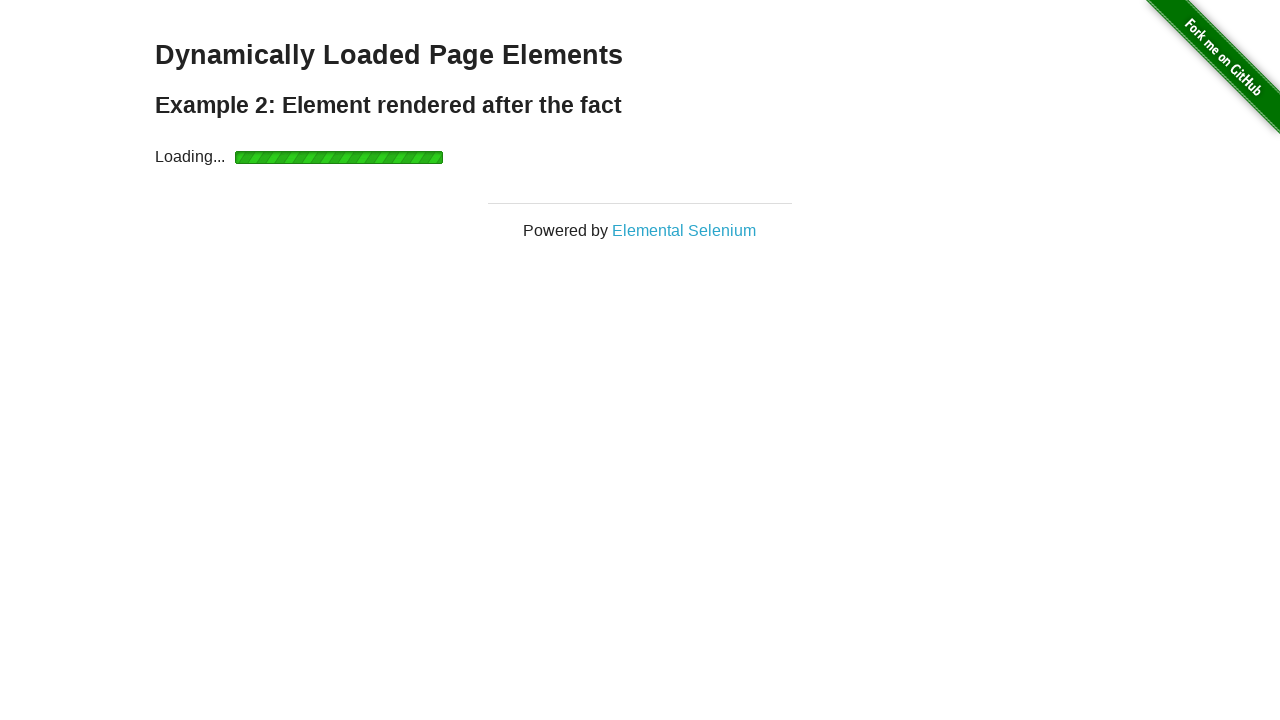

Waited for dynamically loaded element with id 'finish' to exist in DOM
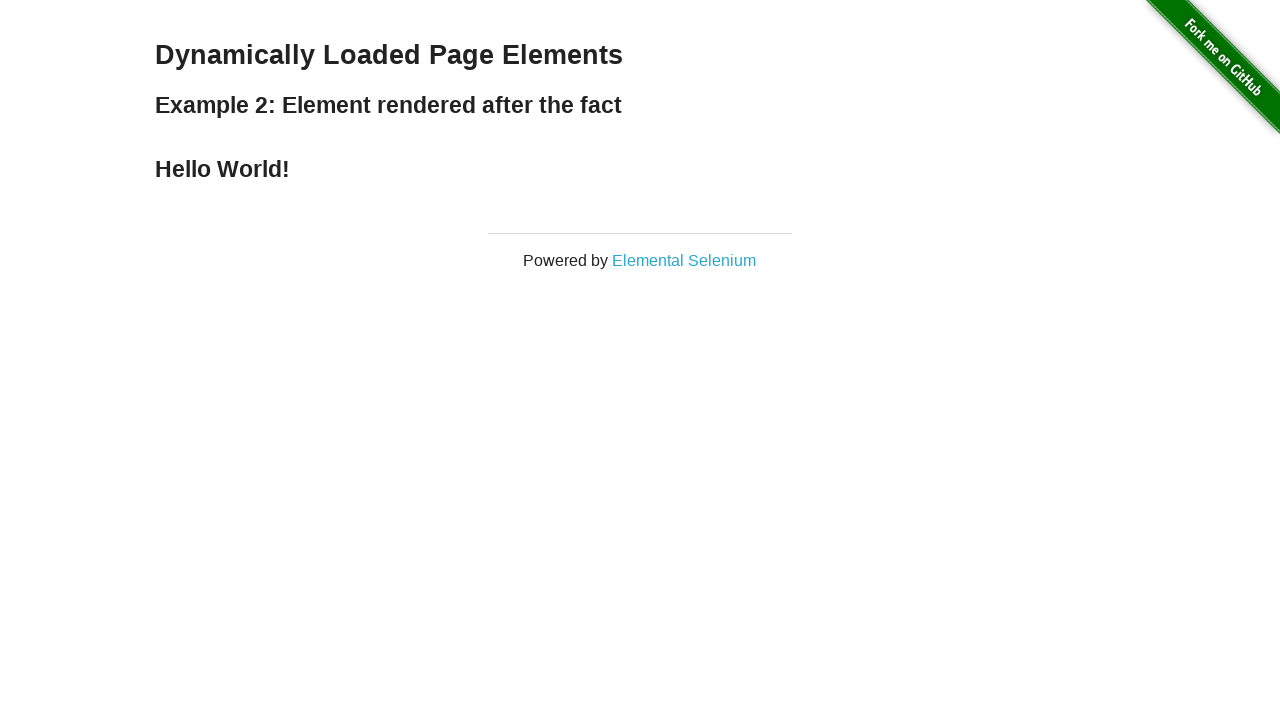

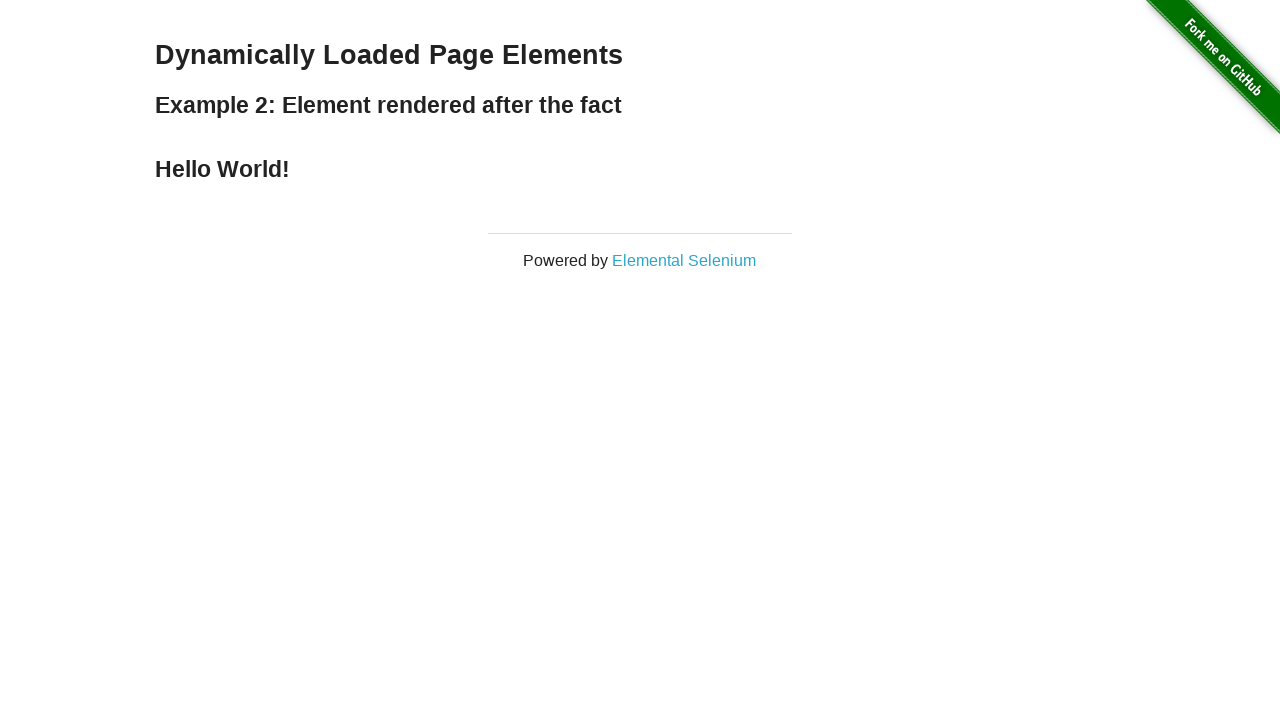